Tests cookie management functionality by getting the initial cookie count, deleting all cookies, and verifying they are cleared

Starting URL: https://www.redbus.in/

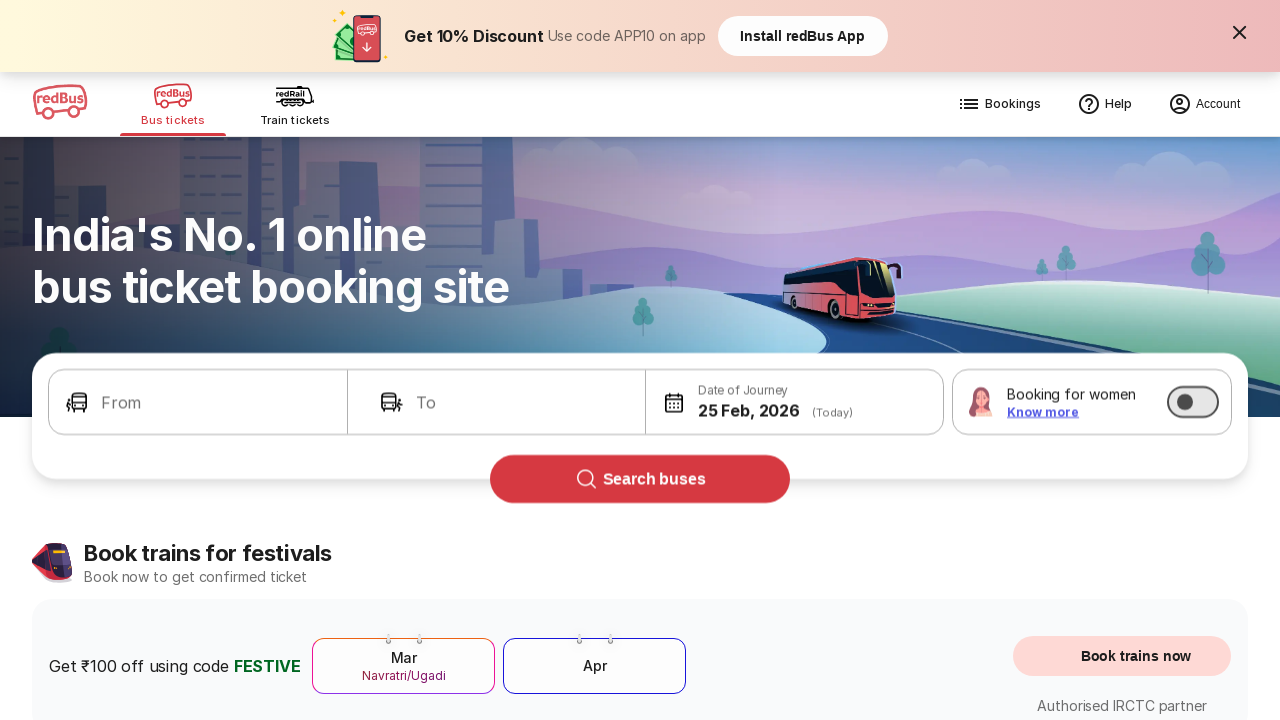

Retrieved initial cookies from context
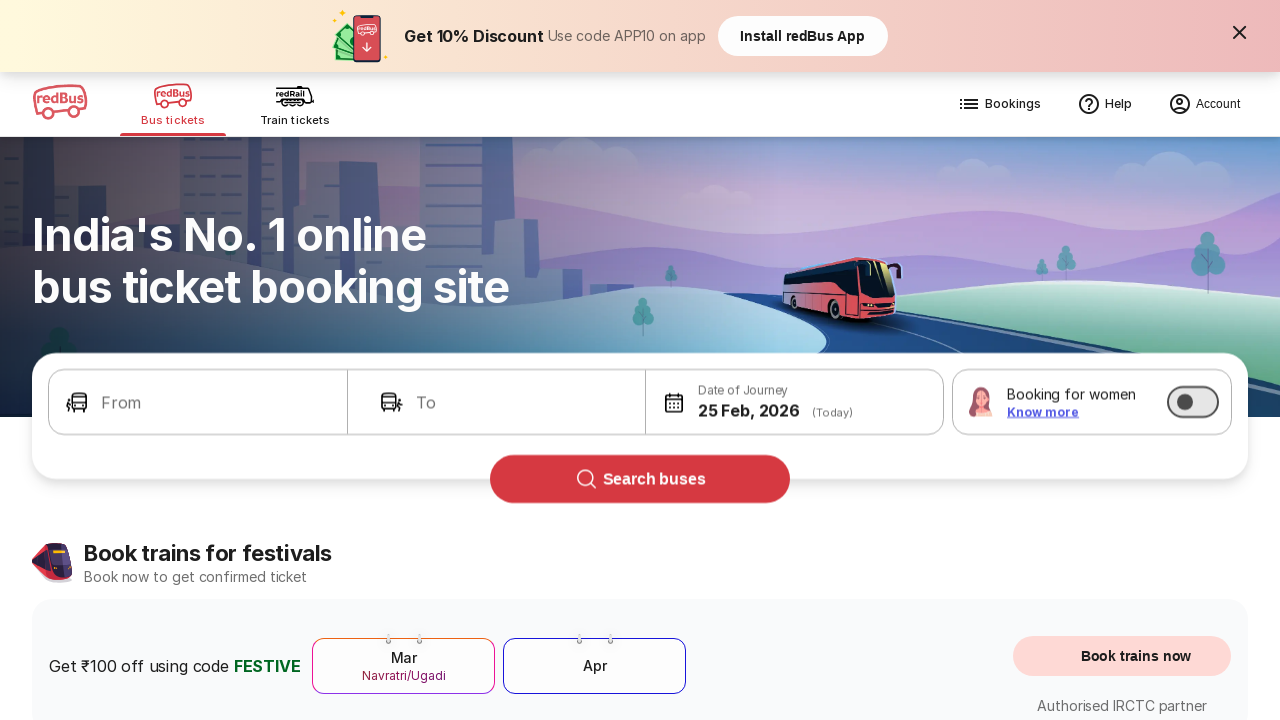

Initial cookie count: 18
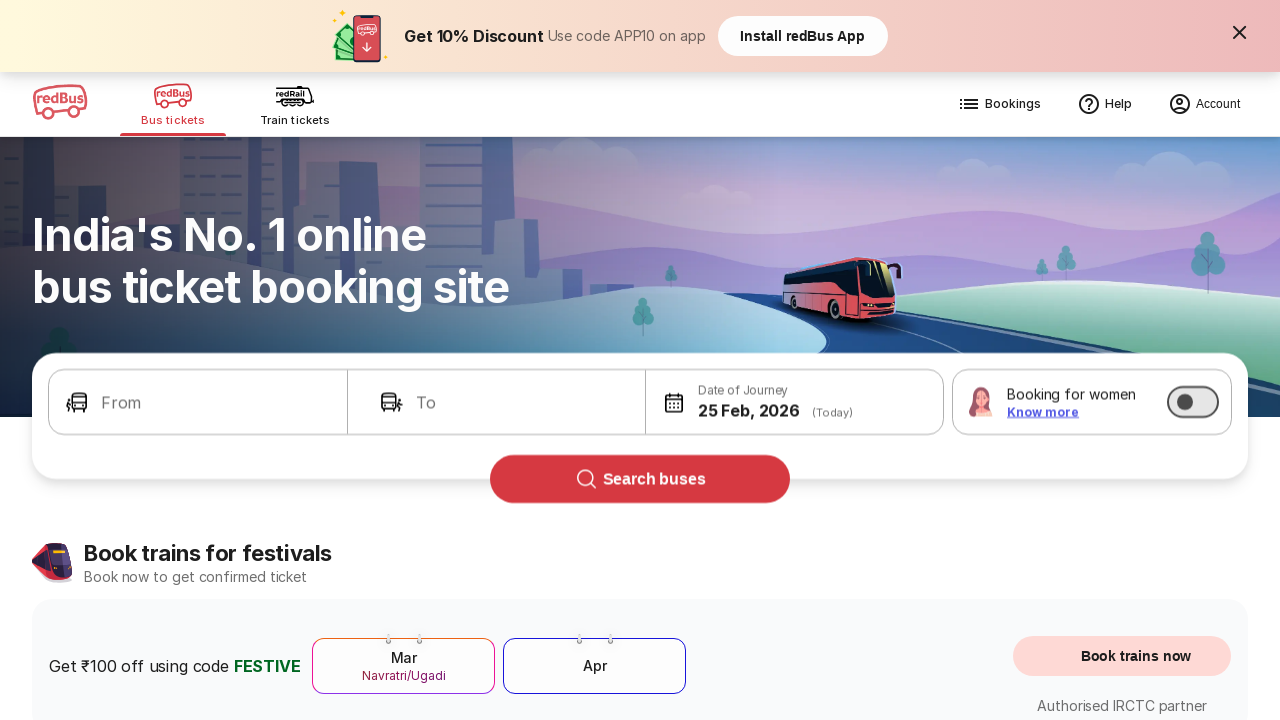

Cleared all cookies from context
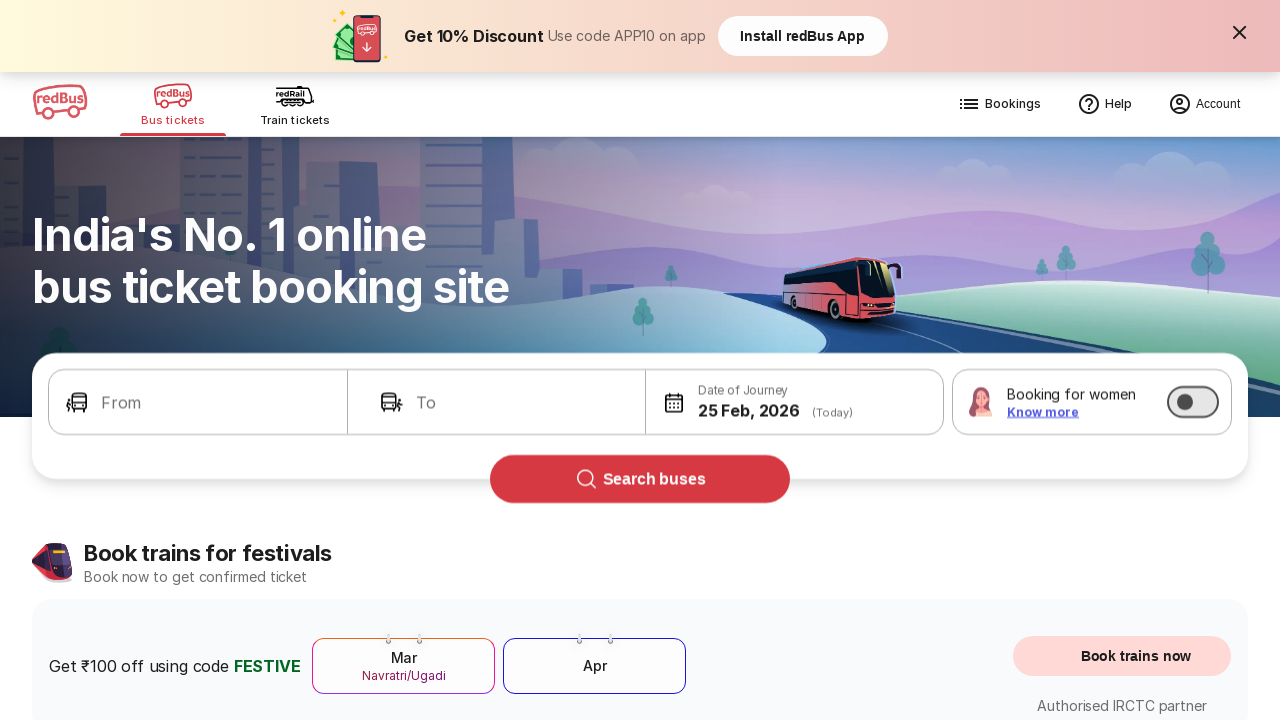

Retrieved cookies after clearing
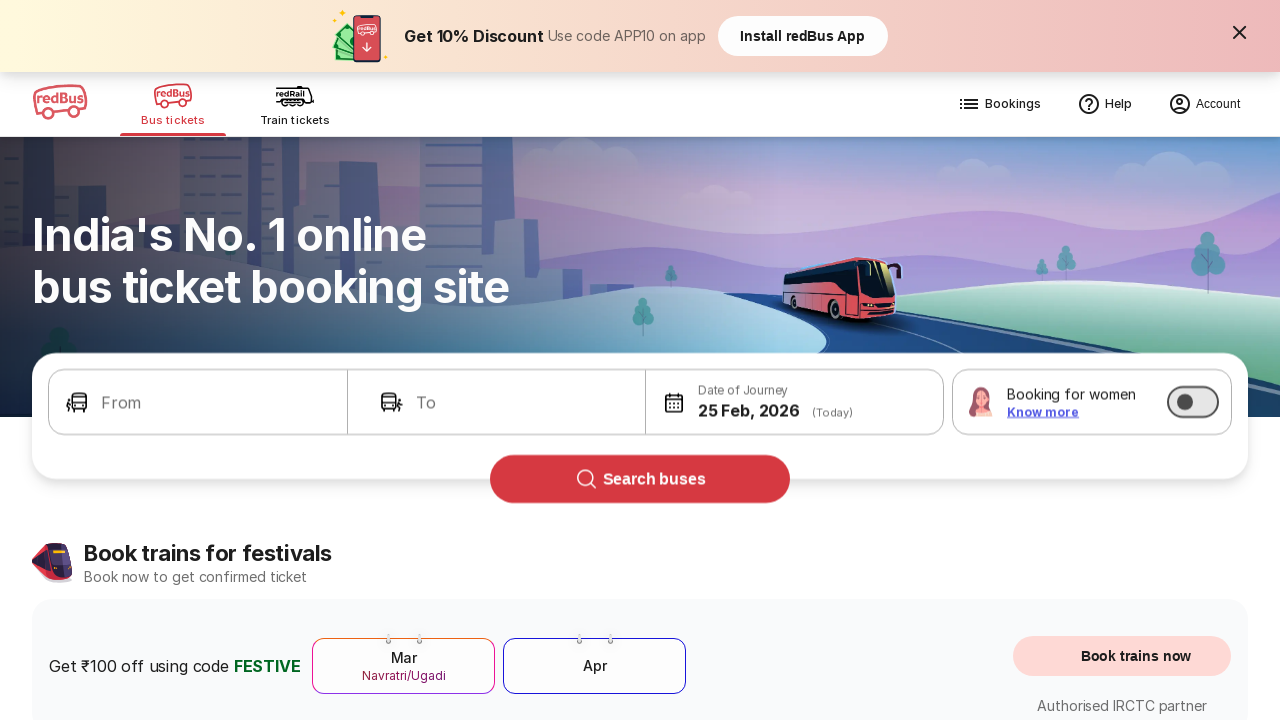

Cookie count after clearing: 0
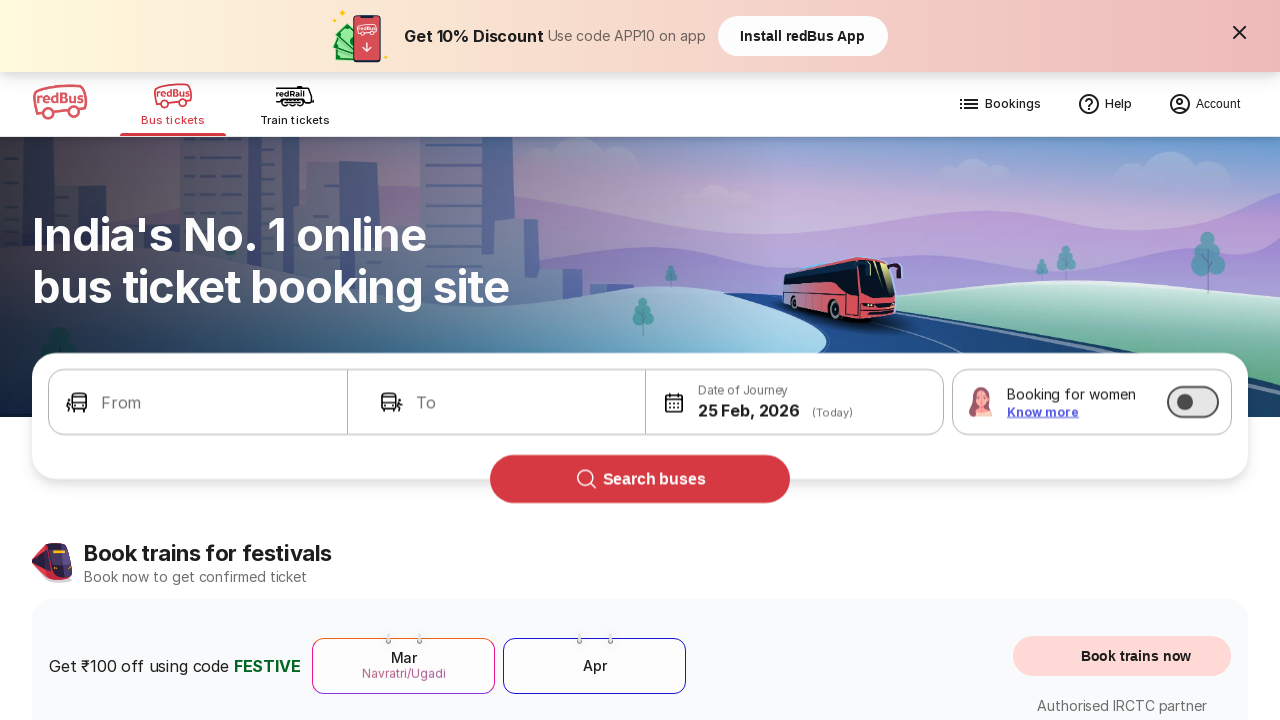

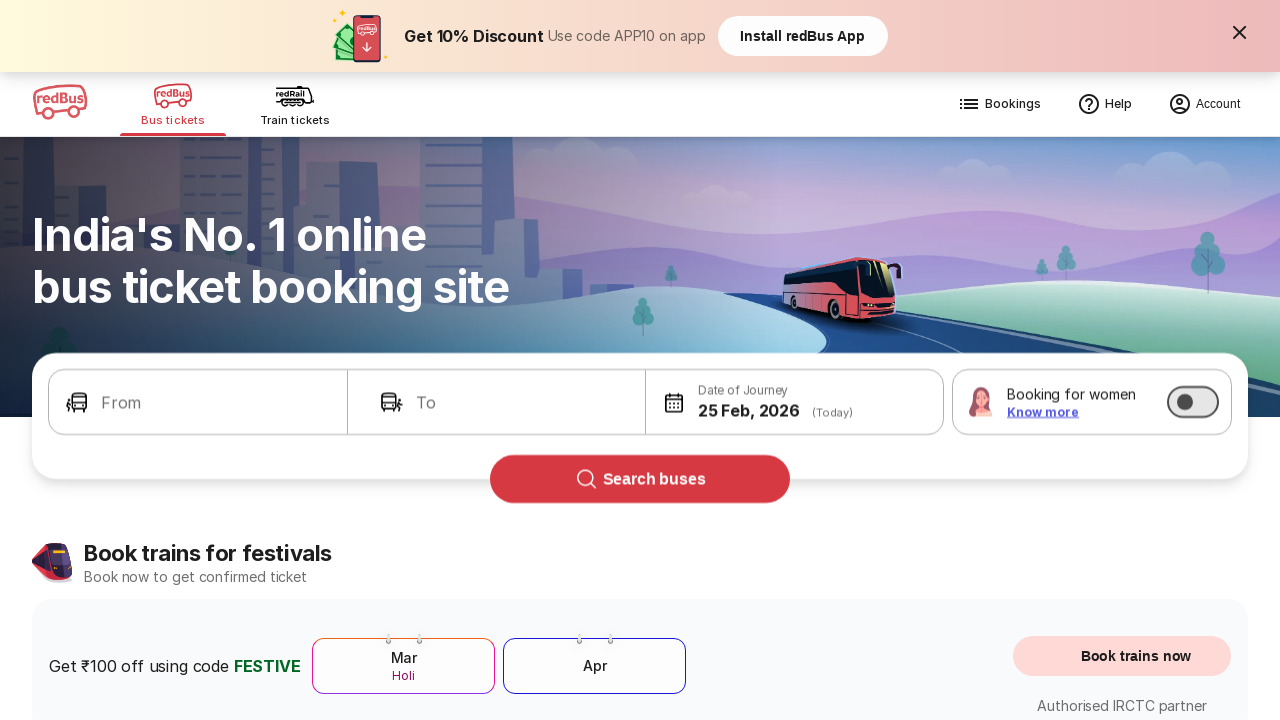